Tests a slow calculator web application by clearing the delay field, entering digits 7 and 8 with a plus operator, clicking equals, and verifying the result equals 15

Starting URL: https://bonigarcia.dev/selenium-webdriver-java/slow-calculator.html

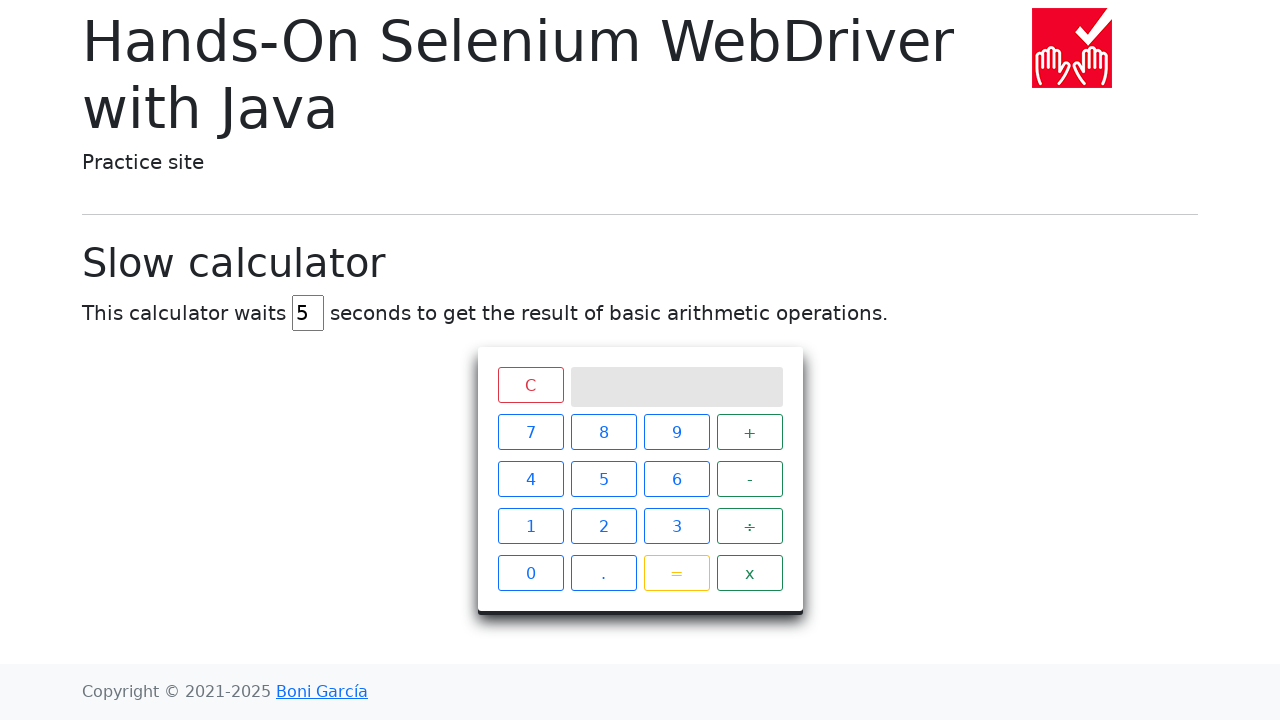

Cleared the delay input field on #delay
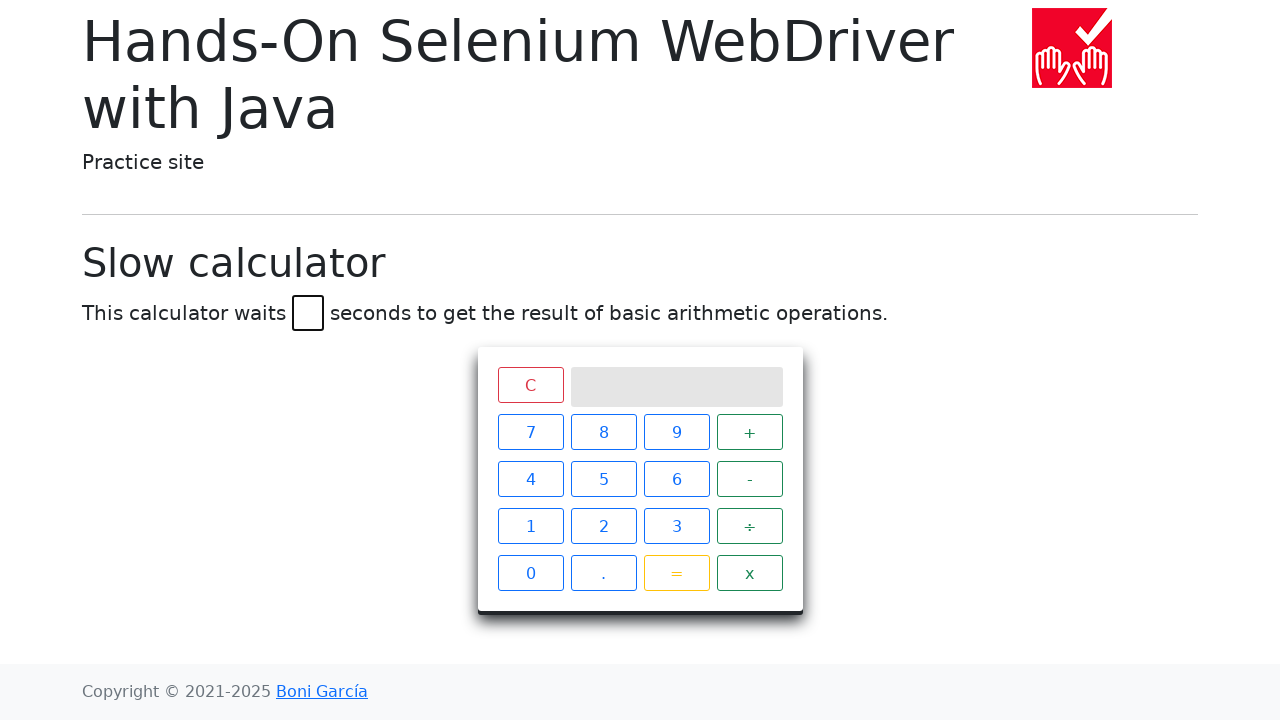

Entered delay value of 45 on #delay
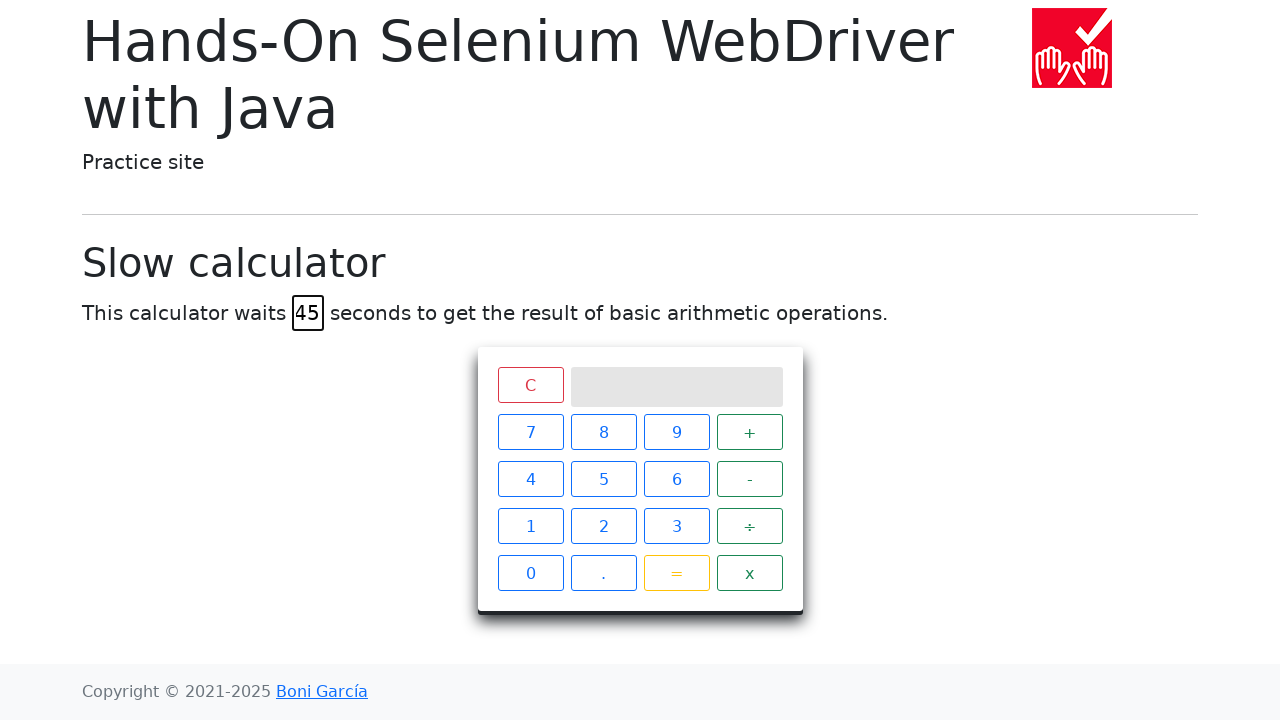

Cleared delay field again on #delay
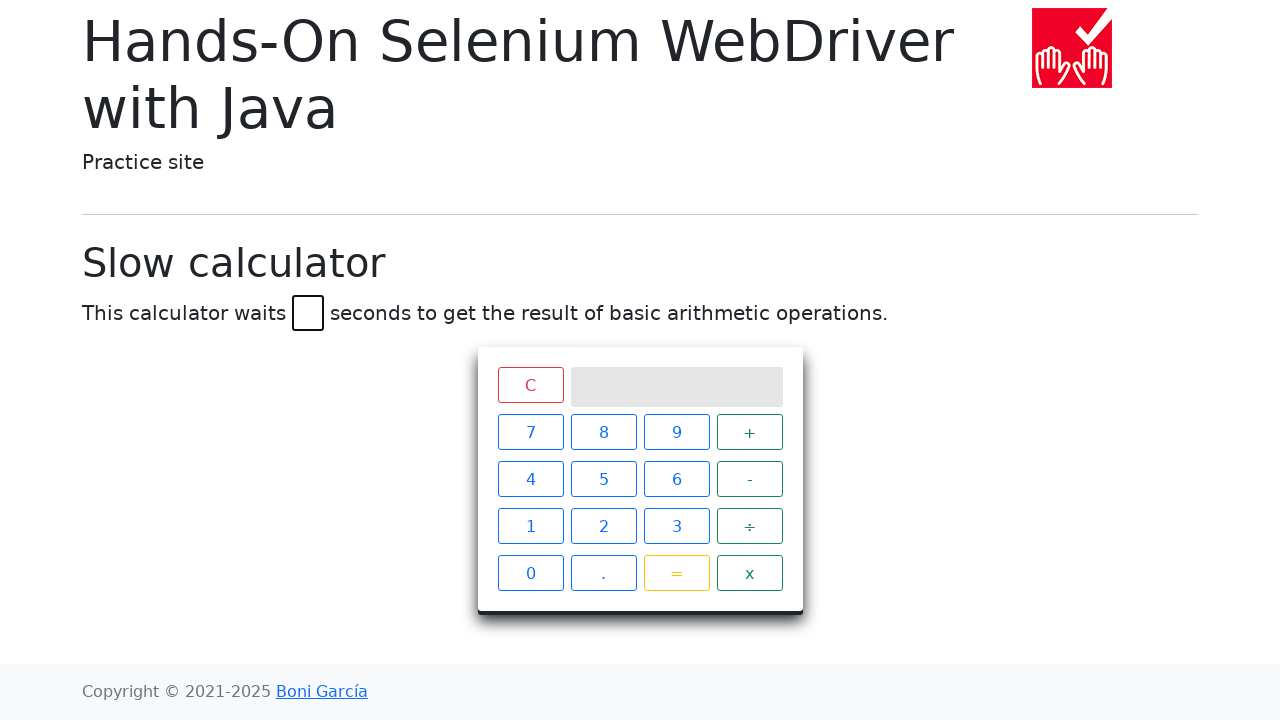

Clicked number 7 at (530, 432) on xpath=//span[text()='7']
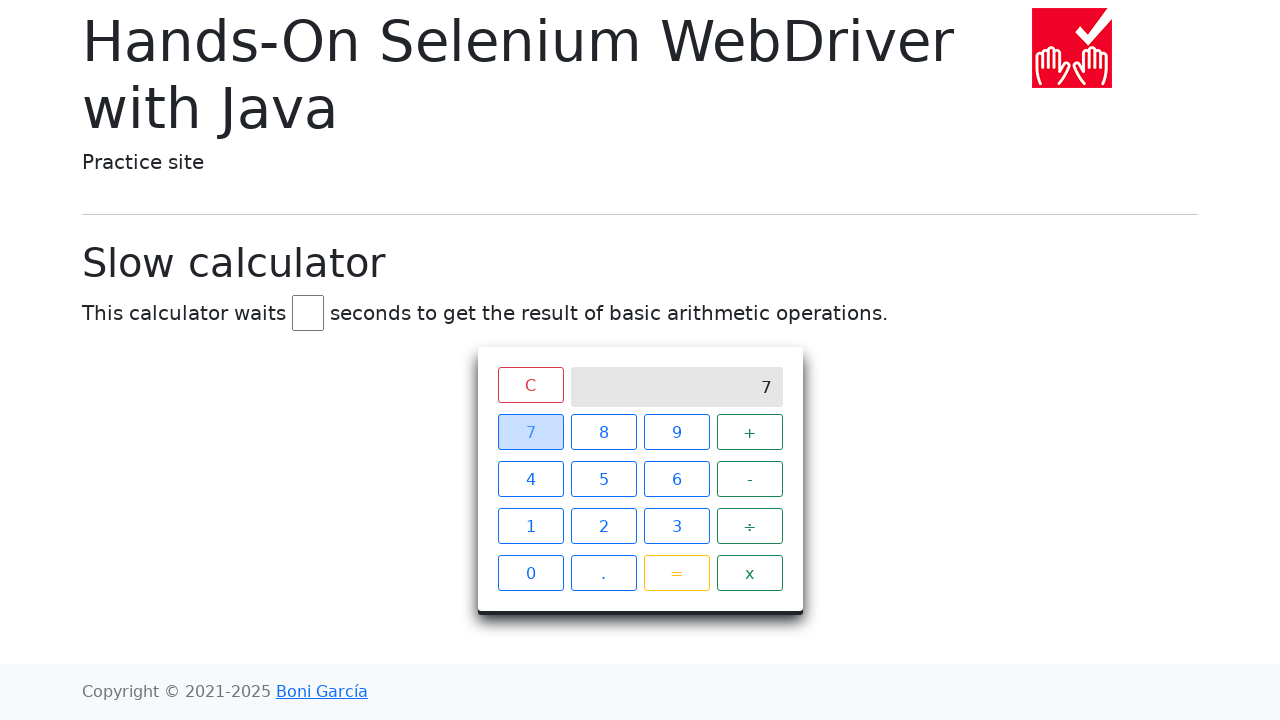

Clicked plus operator at (750, 432) on xpath=//span[text()='+']
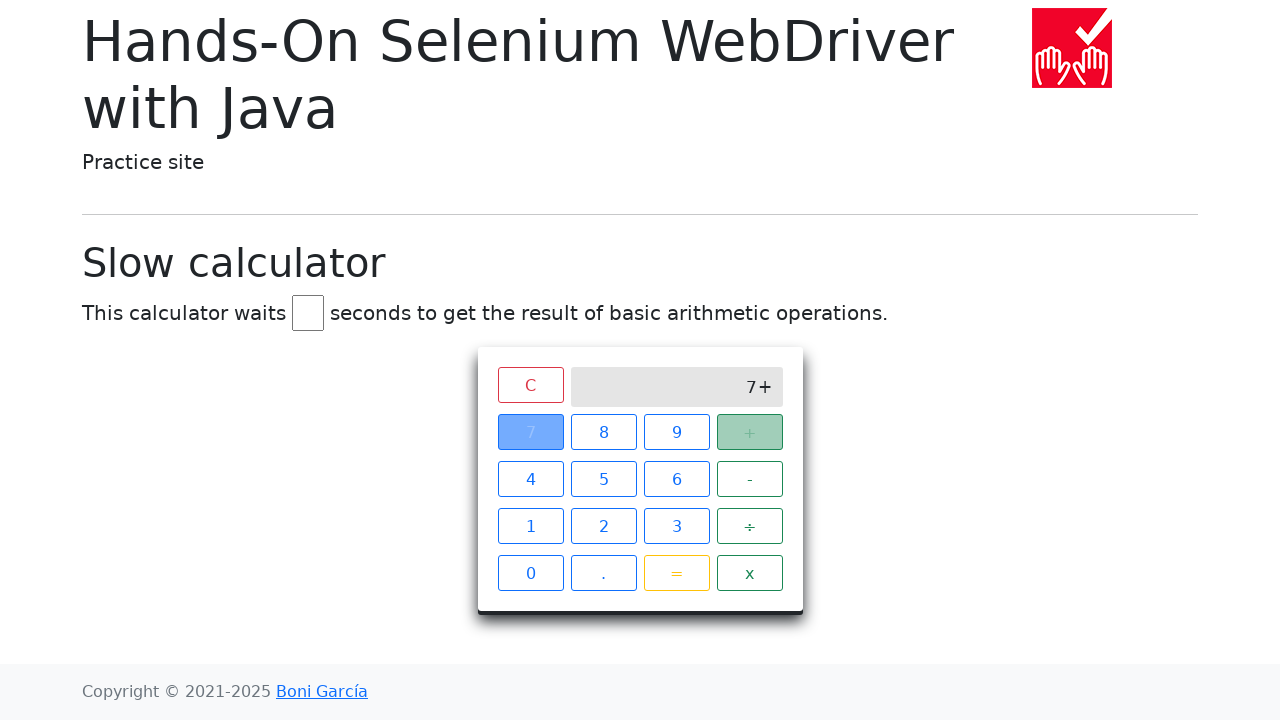

Clicked number 8 at (604, 432) on xpath=//span[text()='8']
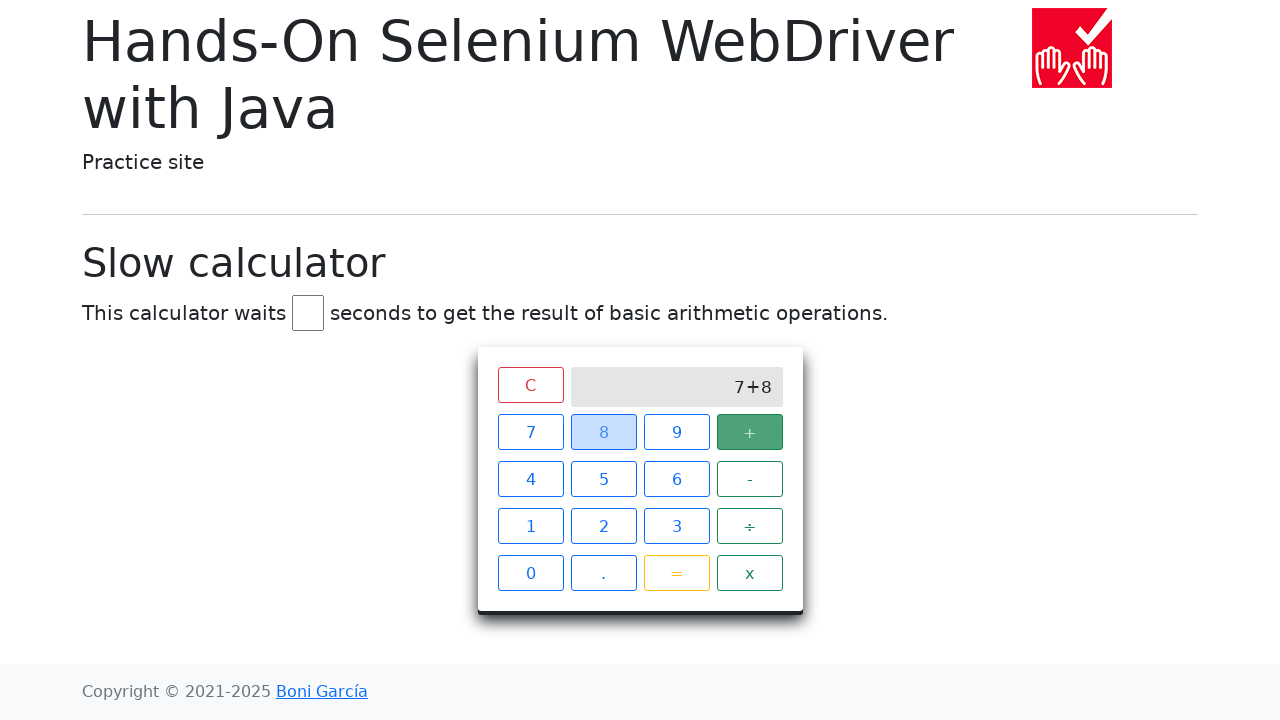

Clicked equals button at (676, 573) on xpath=//span[text()='=']
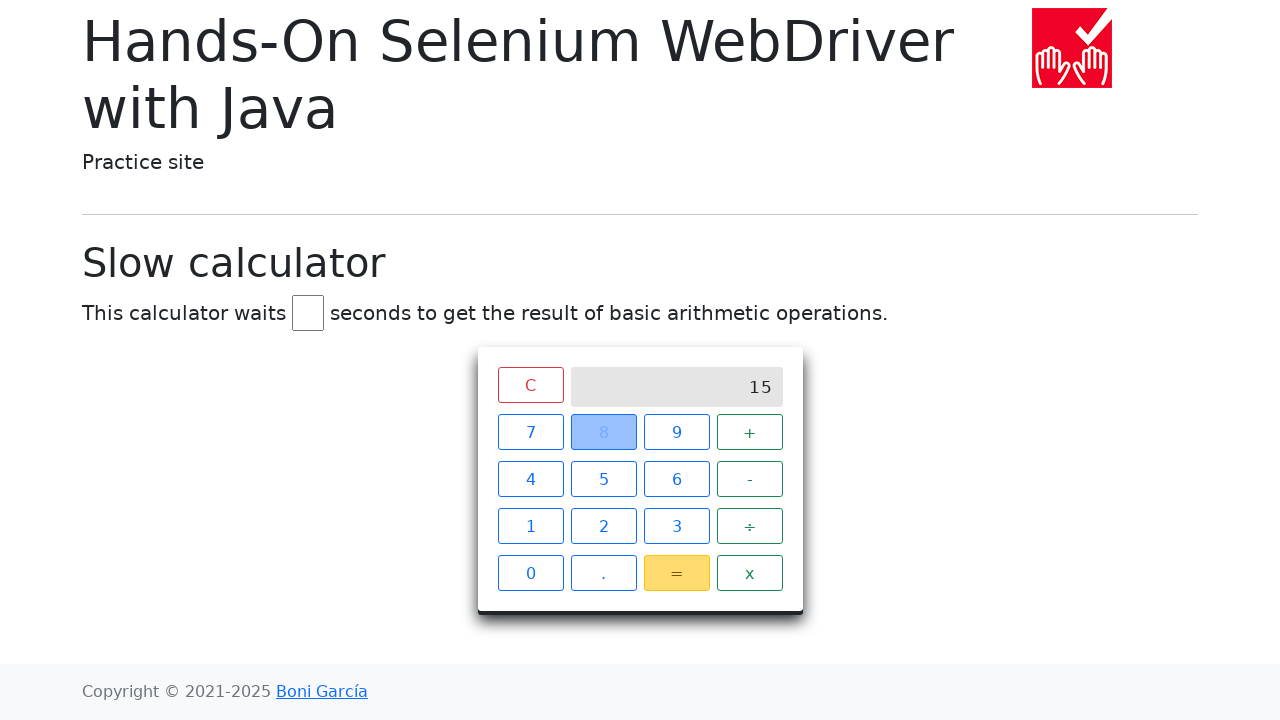

Waited for calculation result to appear on screen
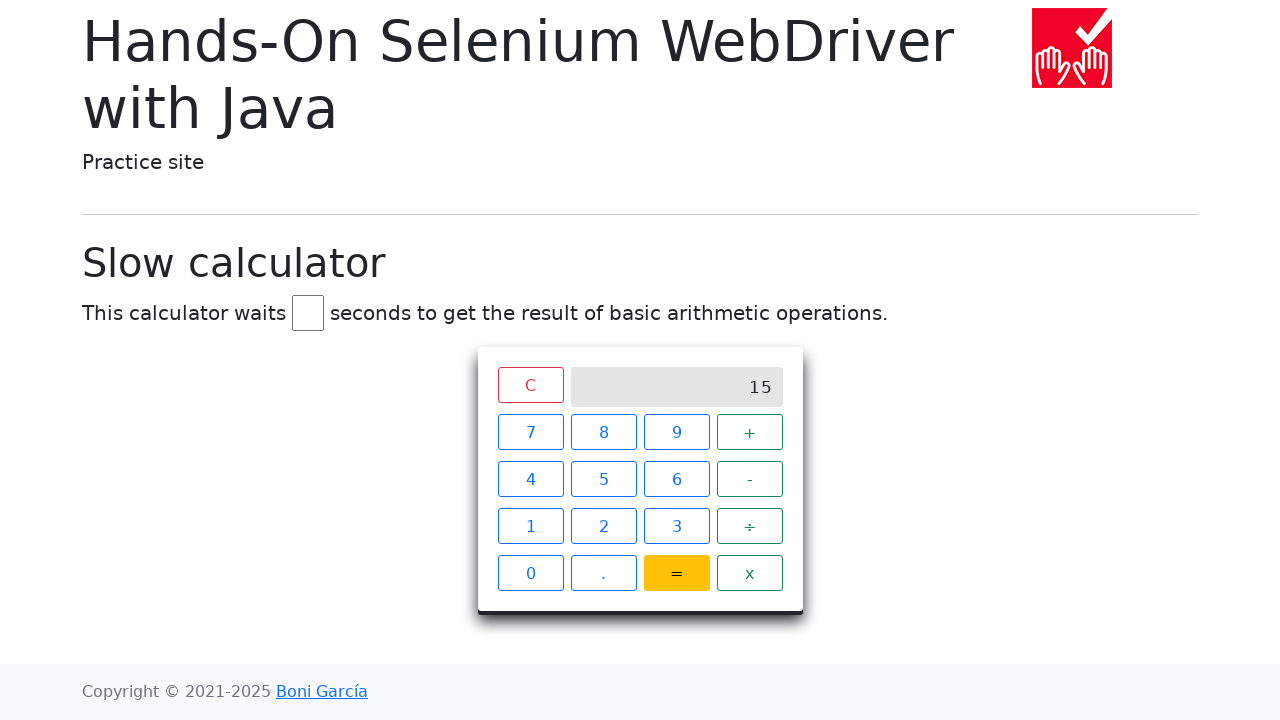

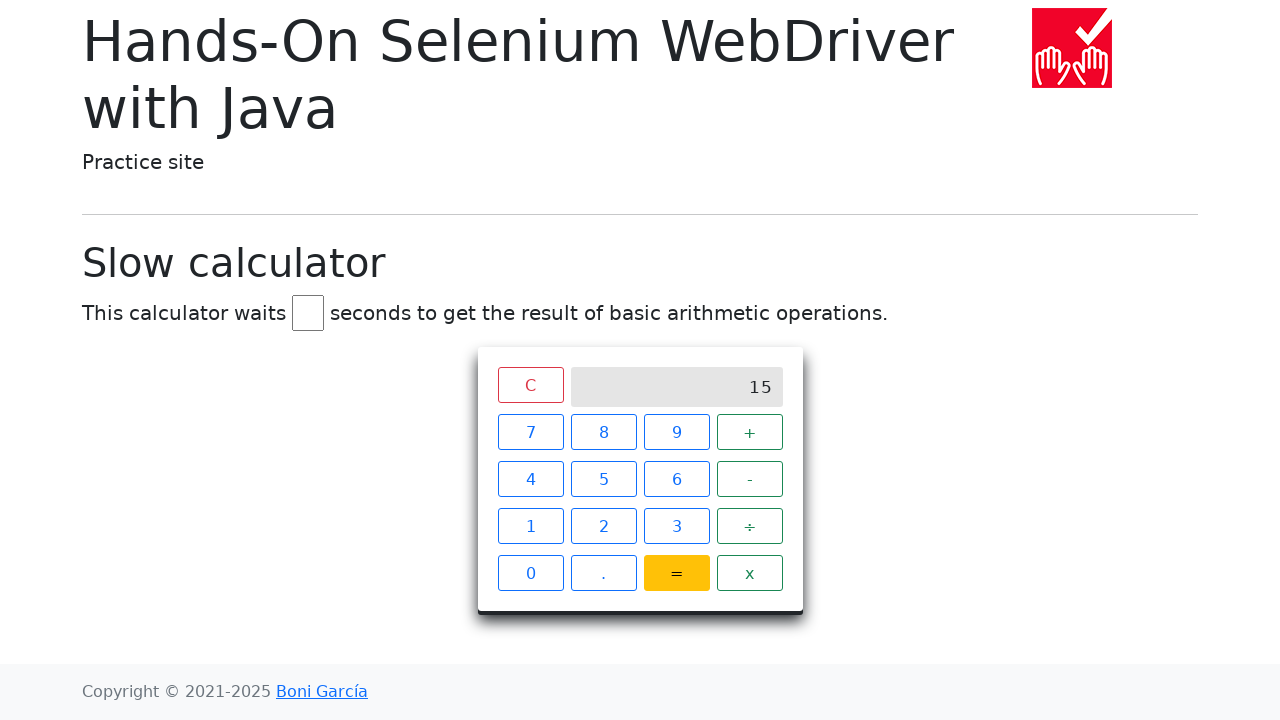